Navigates to anhtester.com homepage and clicks on the "Website Testing" section heading

Starting URL: https://anhtester.com

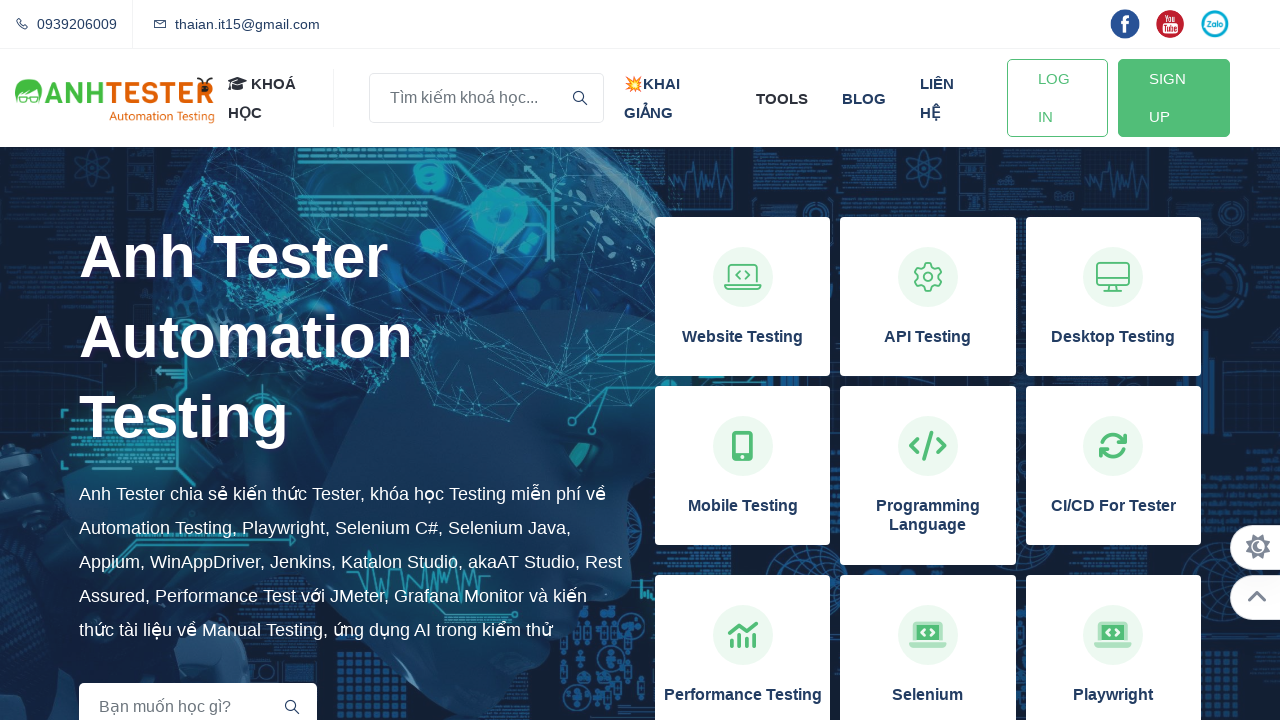

Navigated to anhtester.com homepage
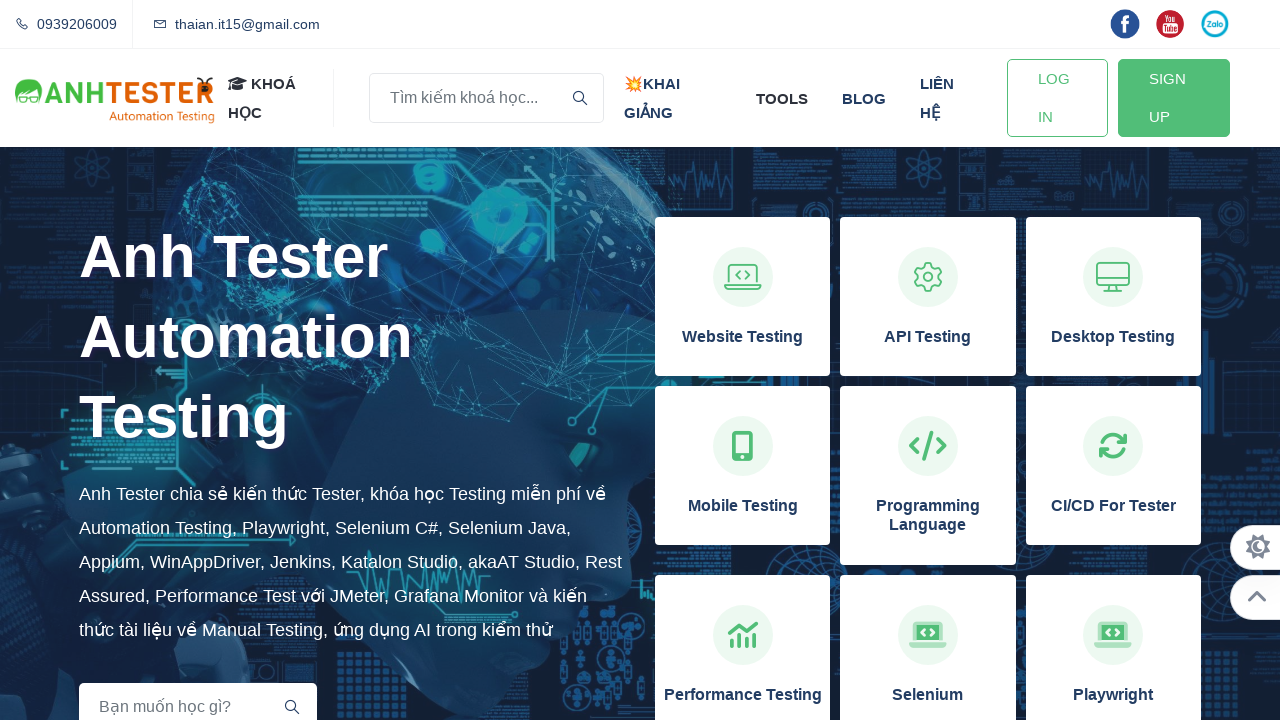

Clicked on 'Website Testing' section heading at (743, 337) on xpath=//h3[normalize-space()='Website Testing']
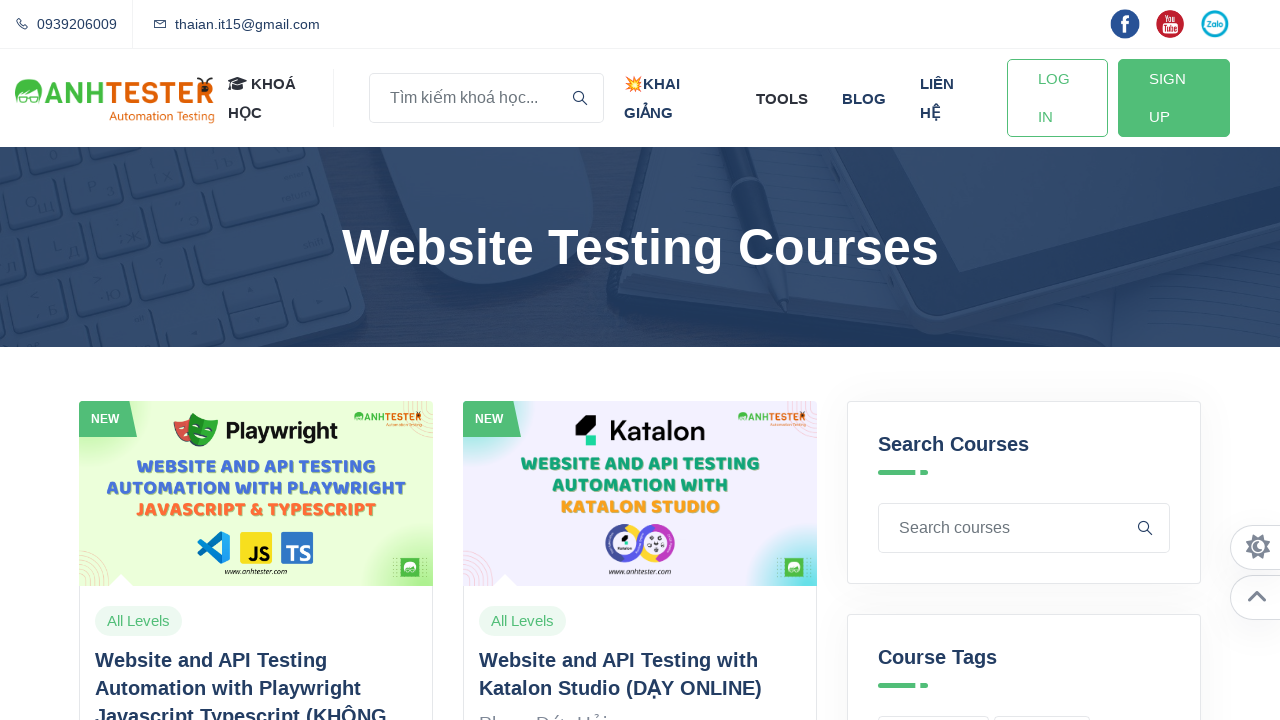

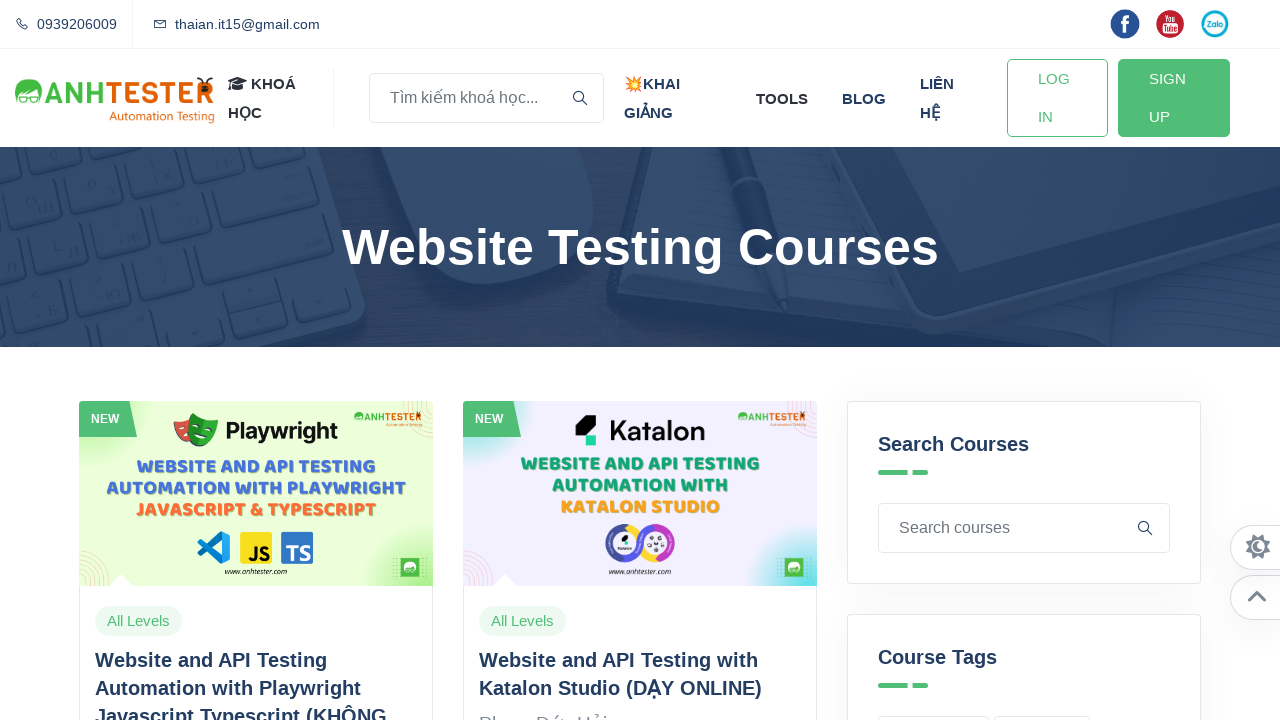